Tests clicking the Quit button after completing the preparation of all 3 questions

Starting URL: https://shemsvcollege.github.io/Trivia/

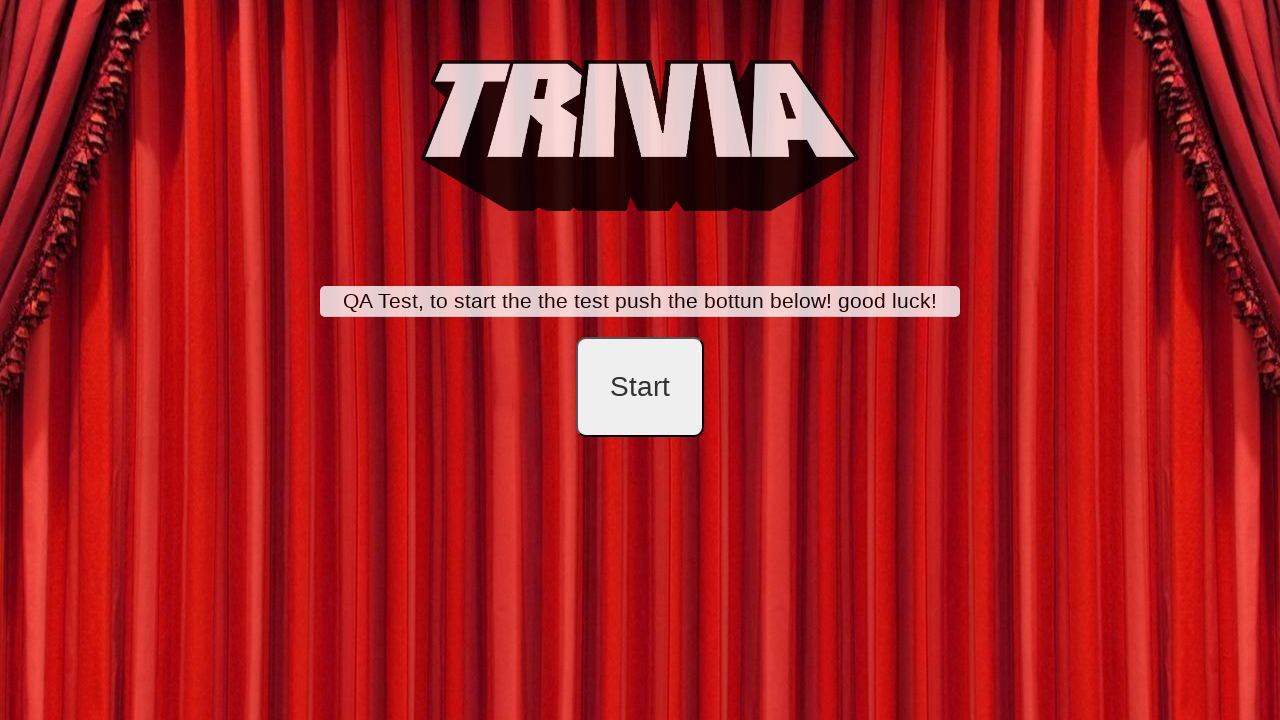

Clicked start button at (640, 387) on #startB
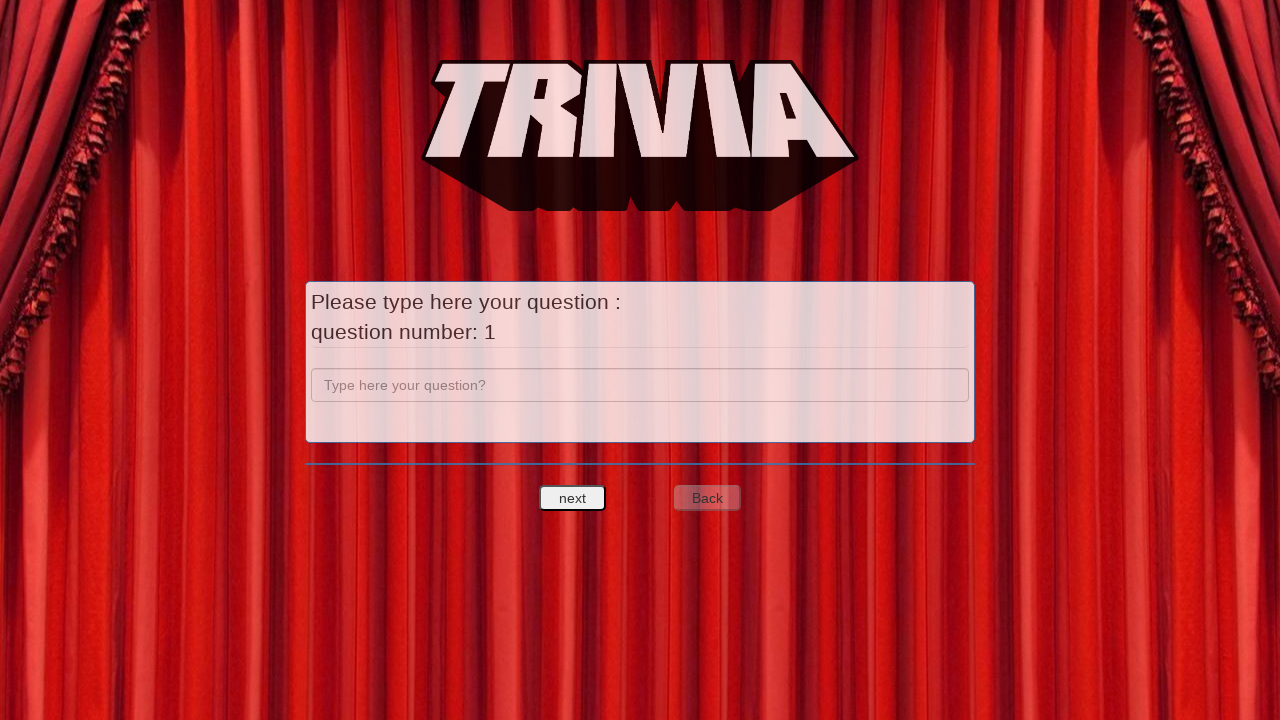

Filled question 1 with 'a' on input[name='question']
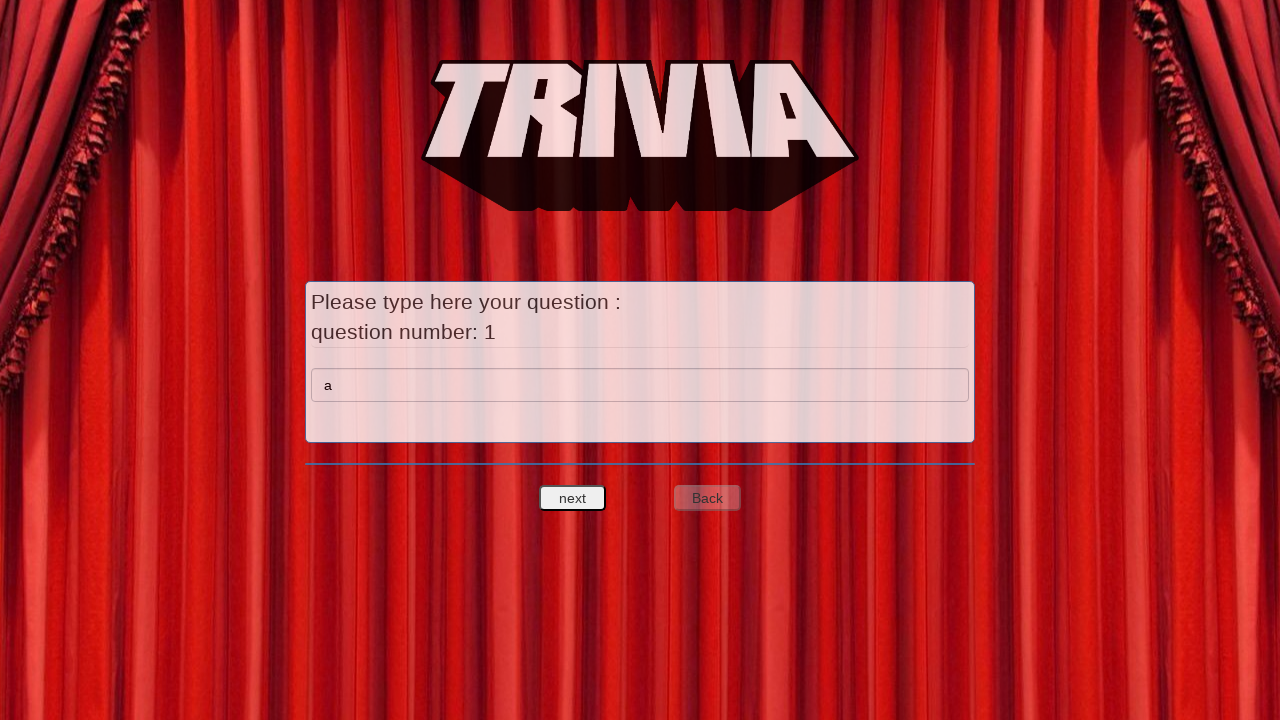

Clicked next button to proceed to question 1 answers at (573, 498) on #nextquest
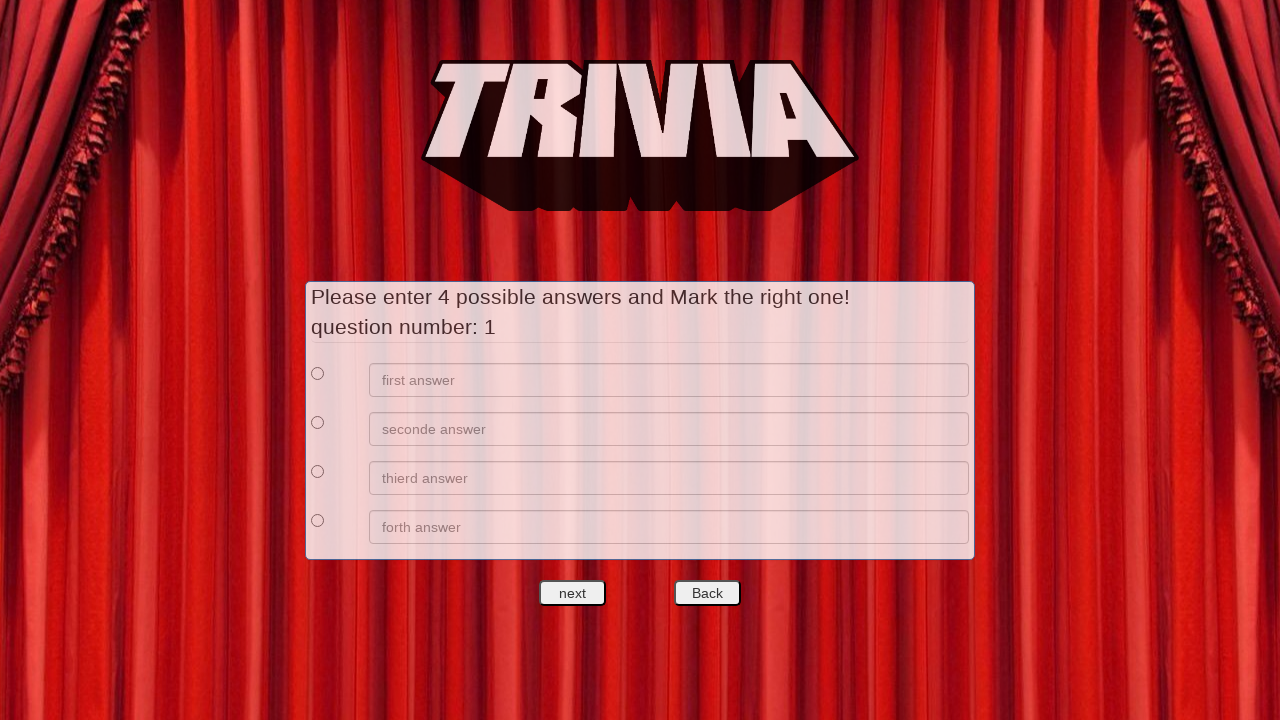

Filled answer 1 with 'a' on //*[@id='answers']/div[1]/div[2]/input
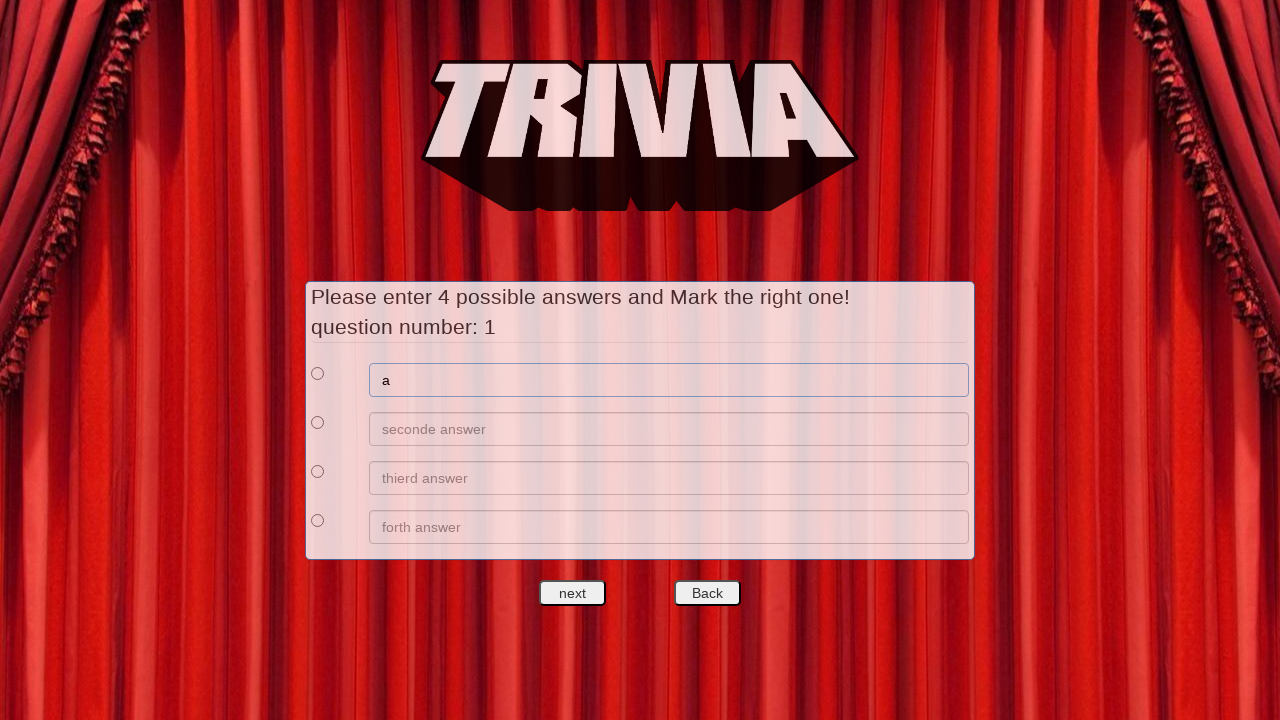

Filled answer 2 with 'b' on //*[@id='answers']/div[2]/div[2]/input
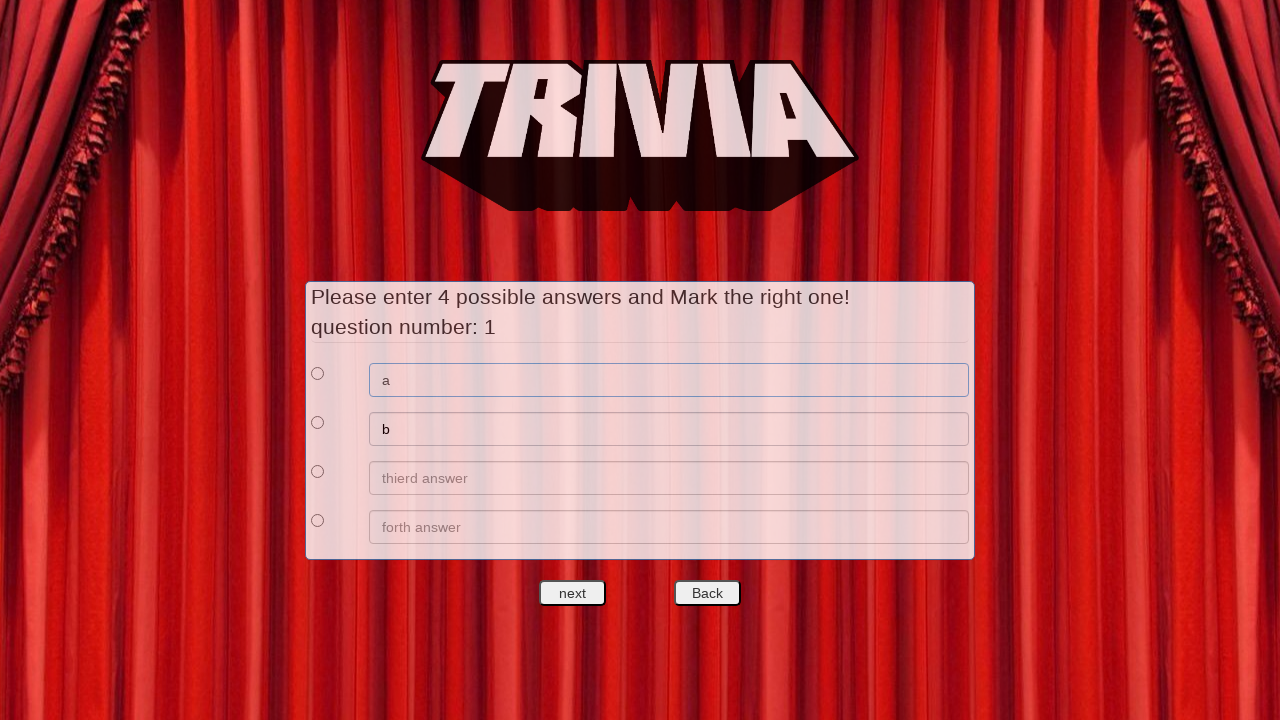

Filled answer 3 with 'c' on //*[@id='answers']/div[3]/div[2]/input
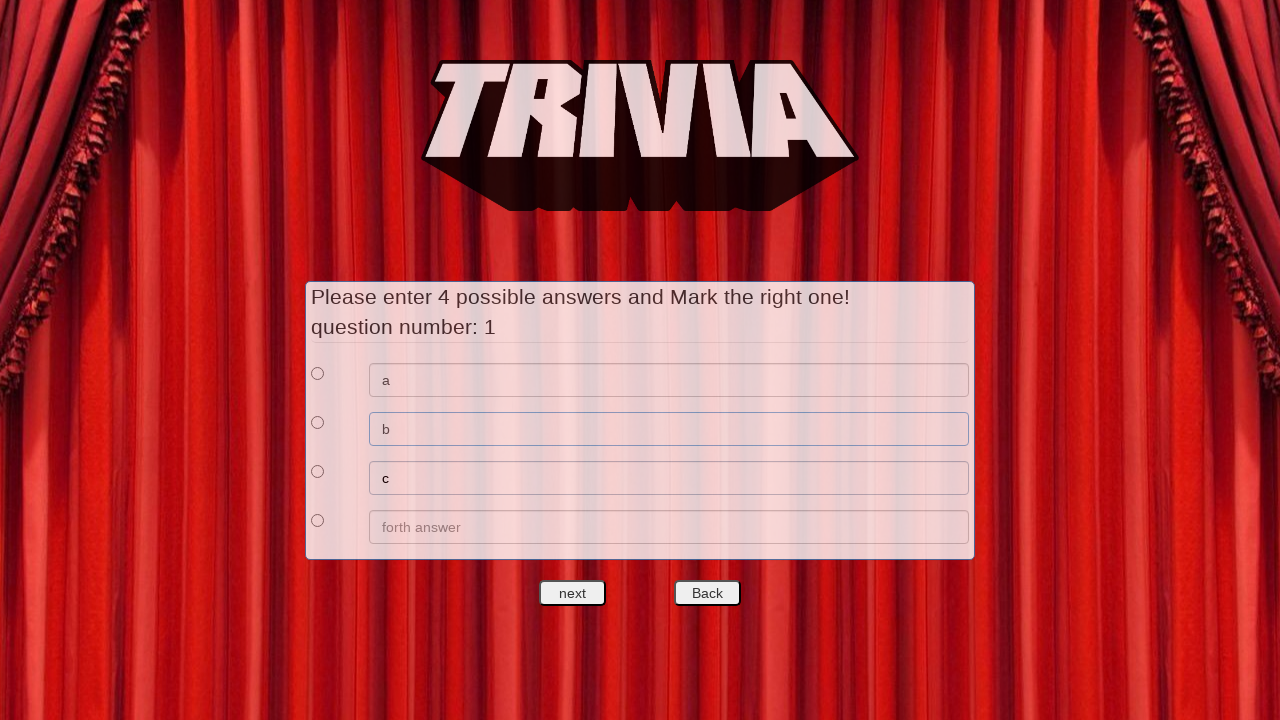

Filled answer 4 with 'd' on //*[@id='answers']/div[4]/div[2]/input
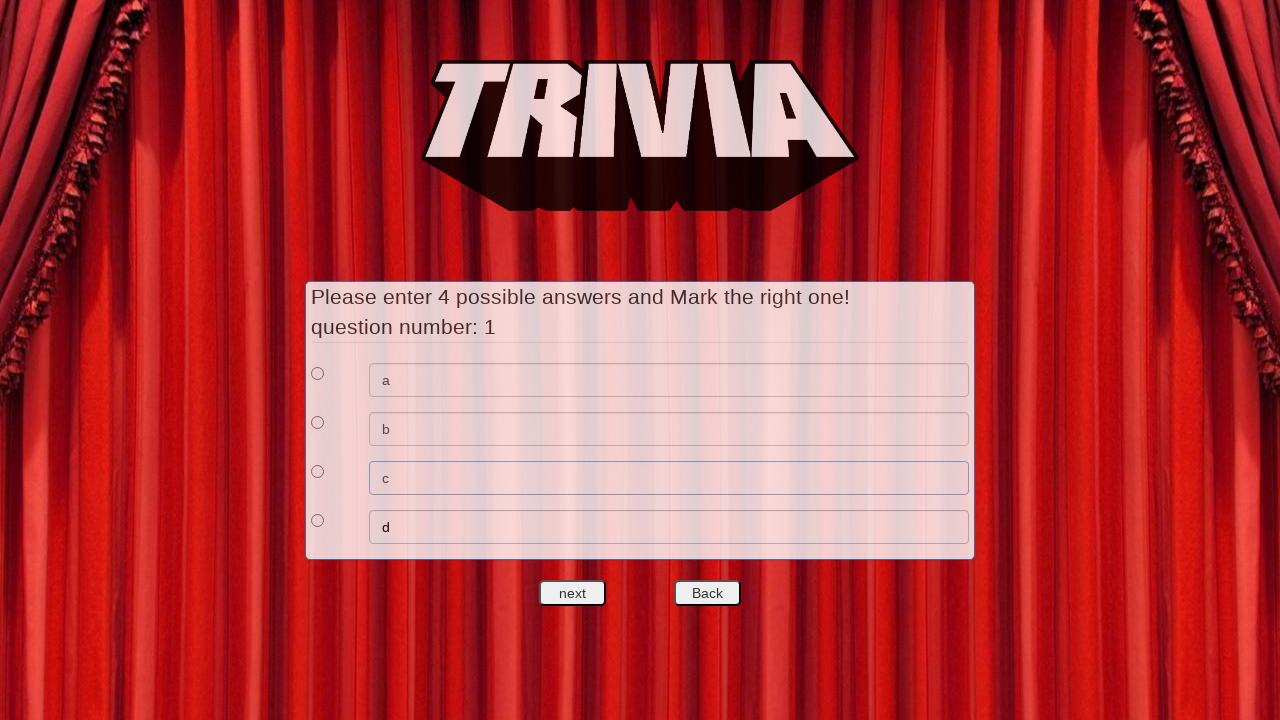

Selected answer 1 as correct for question 1 at (318, 373) on xpath=//*[@id='answers']/div[1]/div[1]/input
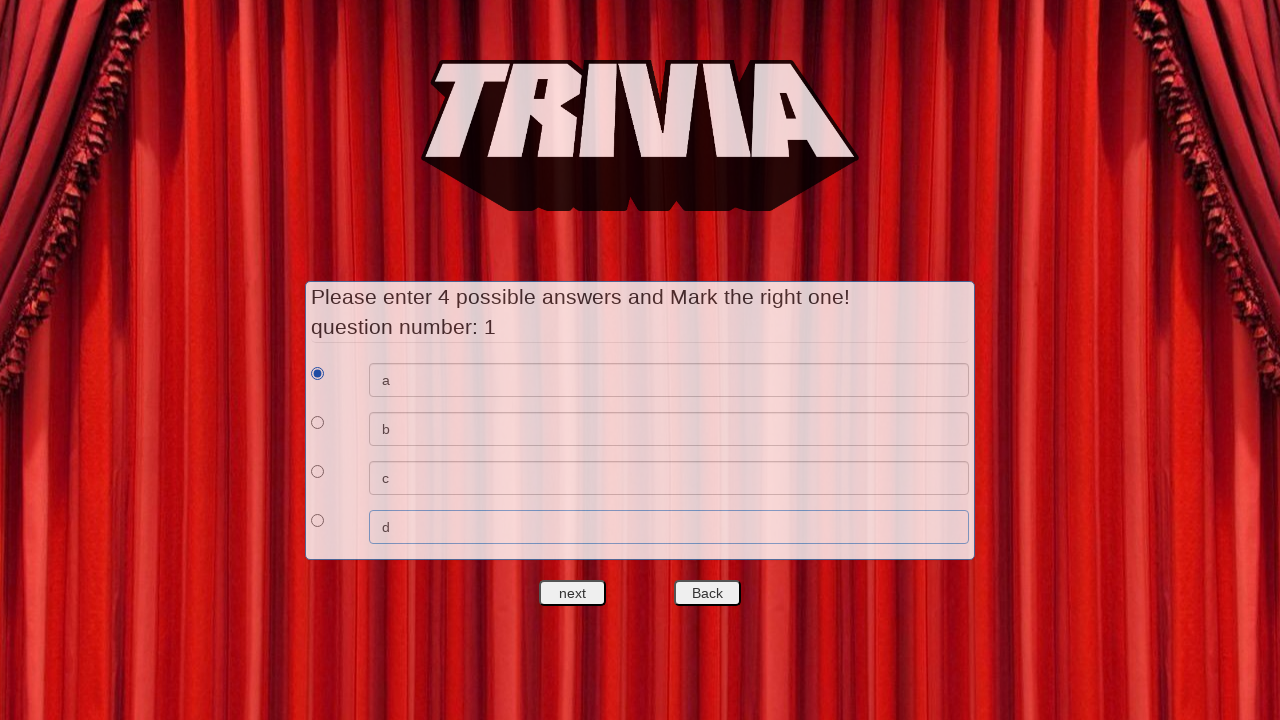

Clicked next button to proceed to question 2 at (573, 593) on #nextquest
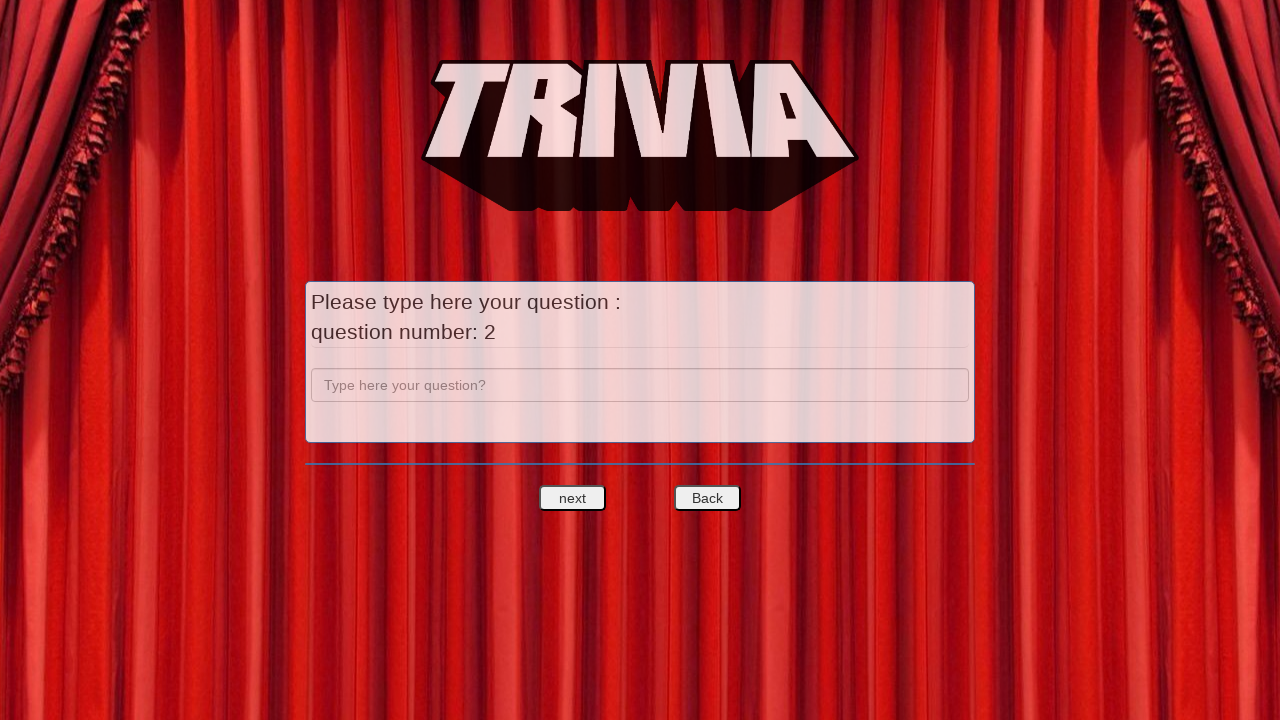

Filled question 2 with 'b' on input[name='question']
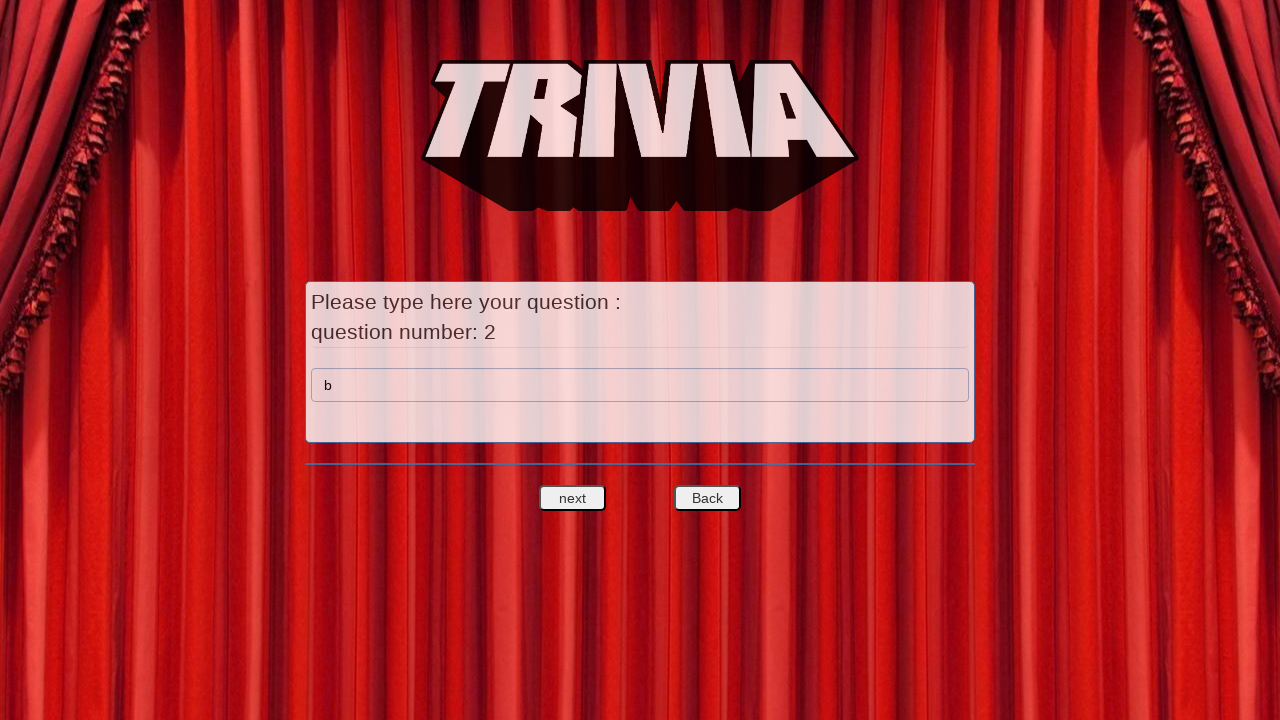

Clicked next button to proceed to question 2 answers at (573, 498) on #nextquest
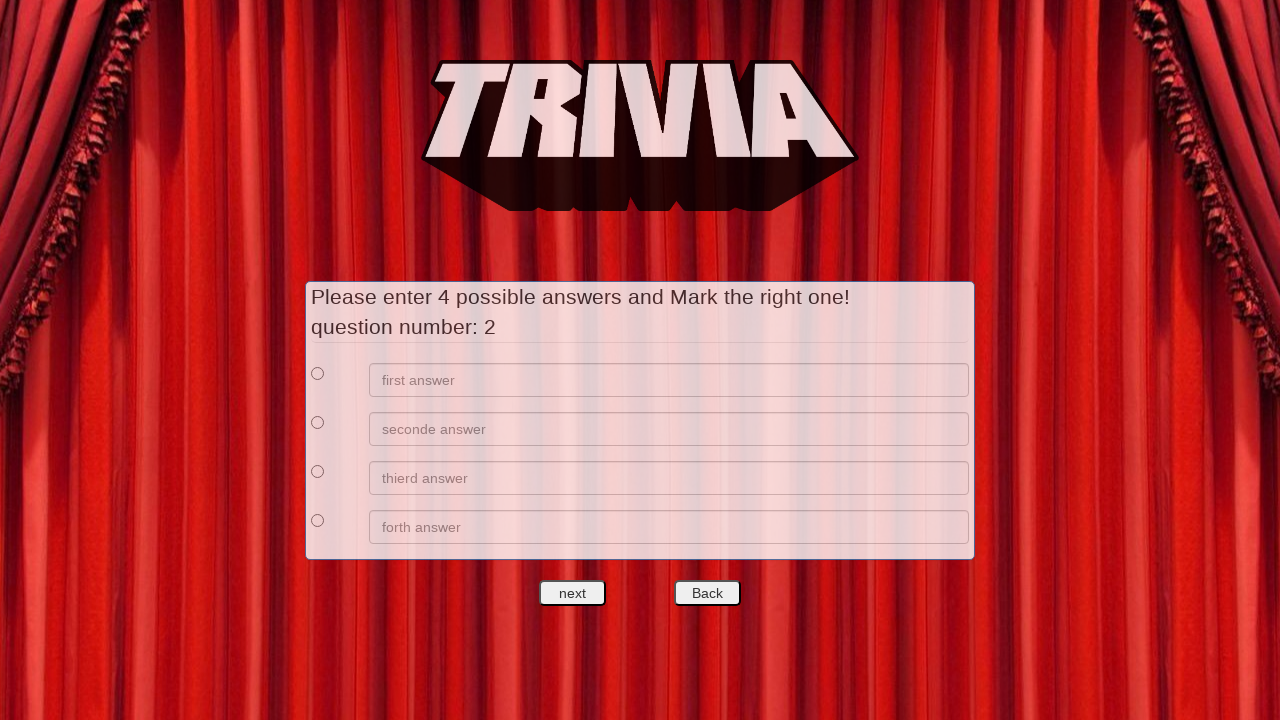

Filled answer 1 with 'e' on //*[@id='answers']/div[1]/div[2]/input
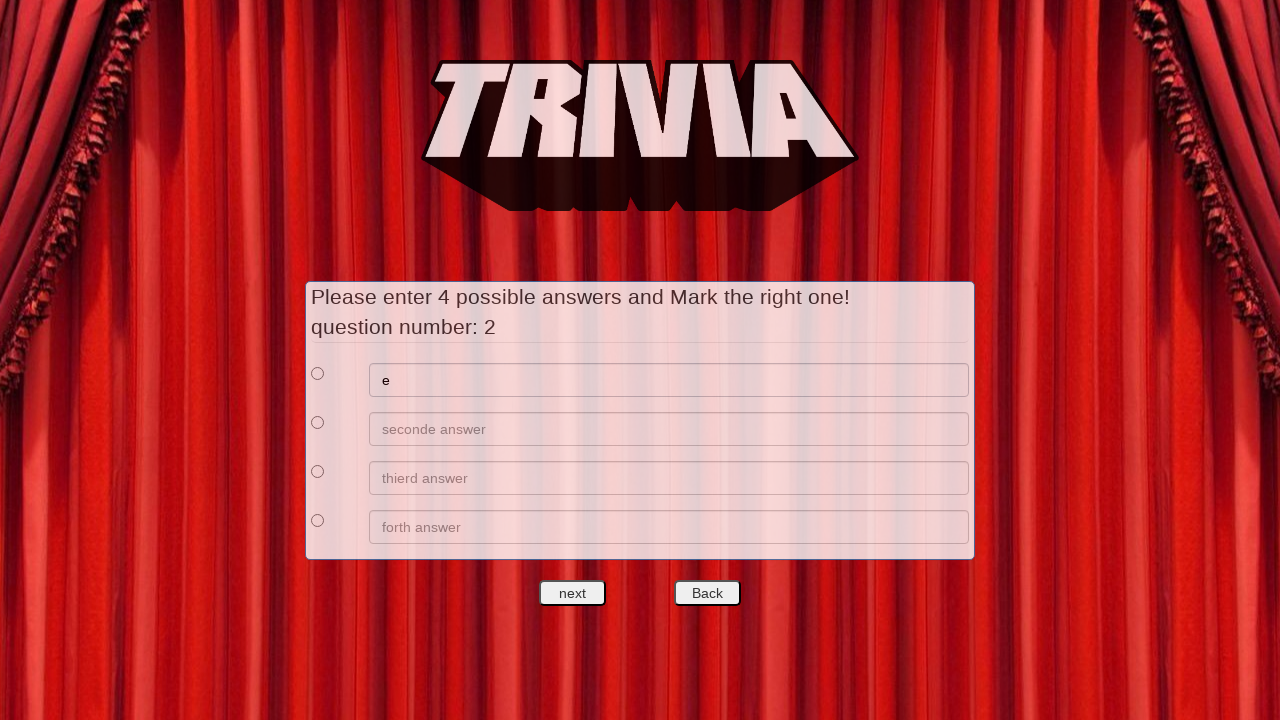

Filled answer 2 with 'f' on //*[@id='answers']/div[2]/div[2]/input
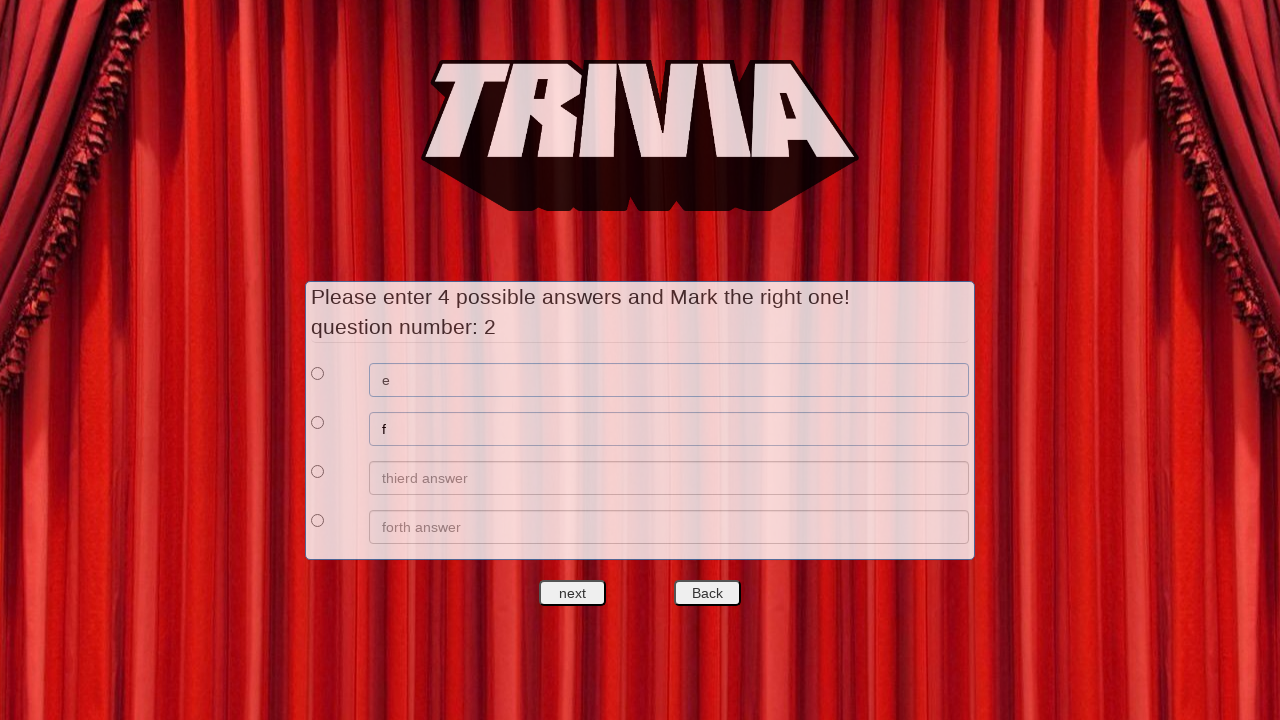

Filled answer 3 with 'g' on //*[@id='answers']/div[3]/div[2]/input
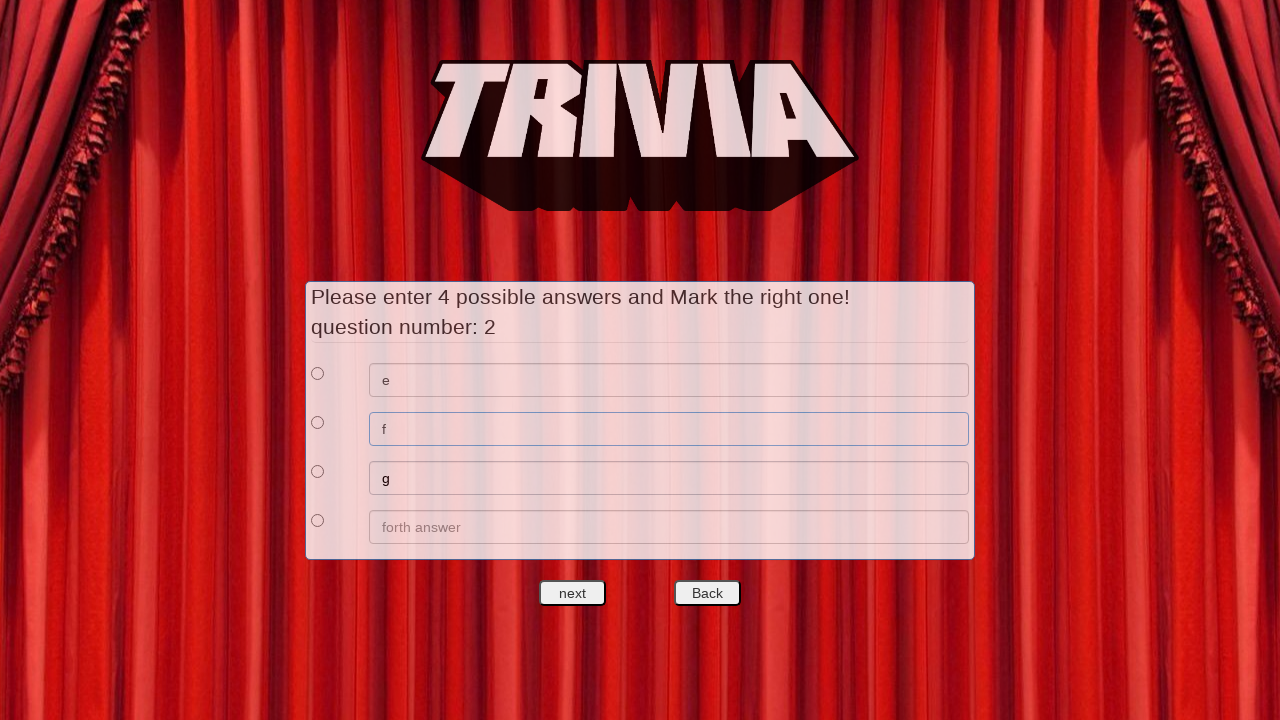

Filled answer 4 with 'h' on //*[@id='answers']/div[4]/div[2]/input
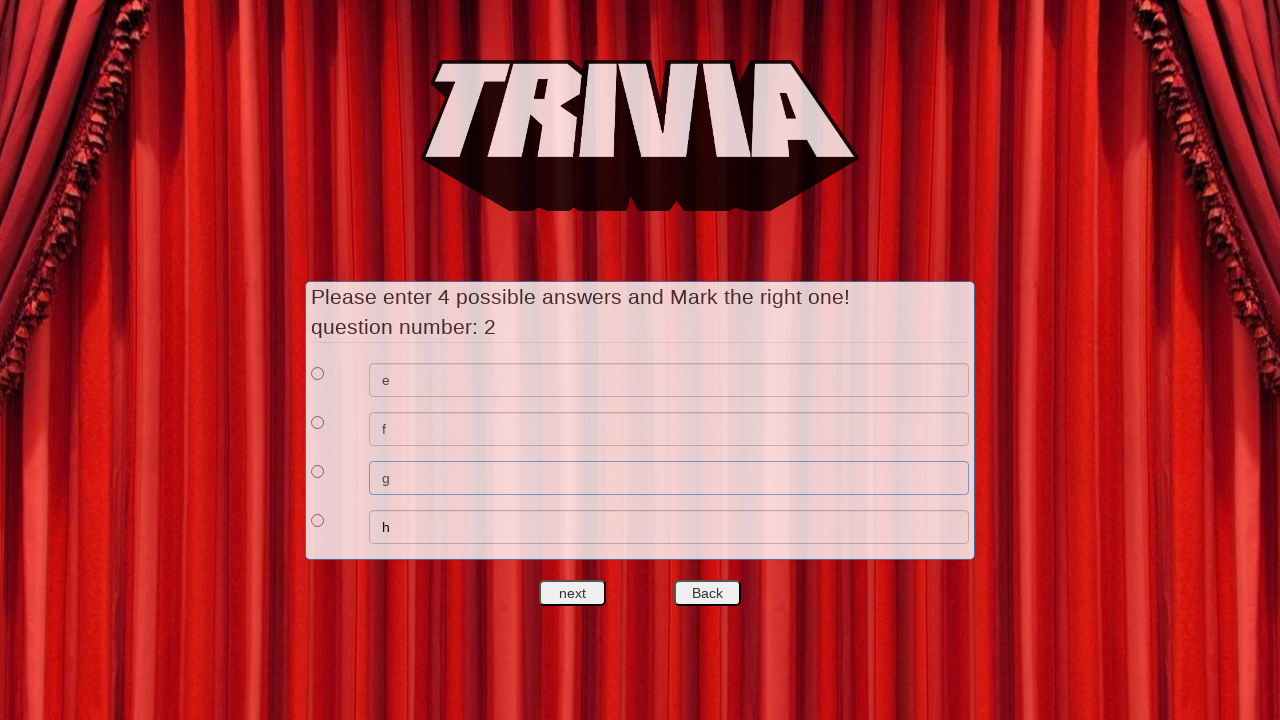

Selected answer 1 as correct for question 2 at (318, 373) on xpath=//*[@id='answers']/div[1]/div[1]/input
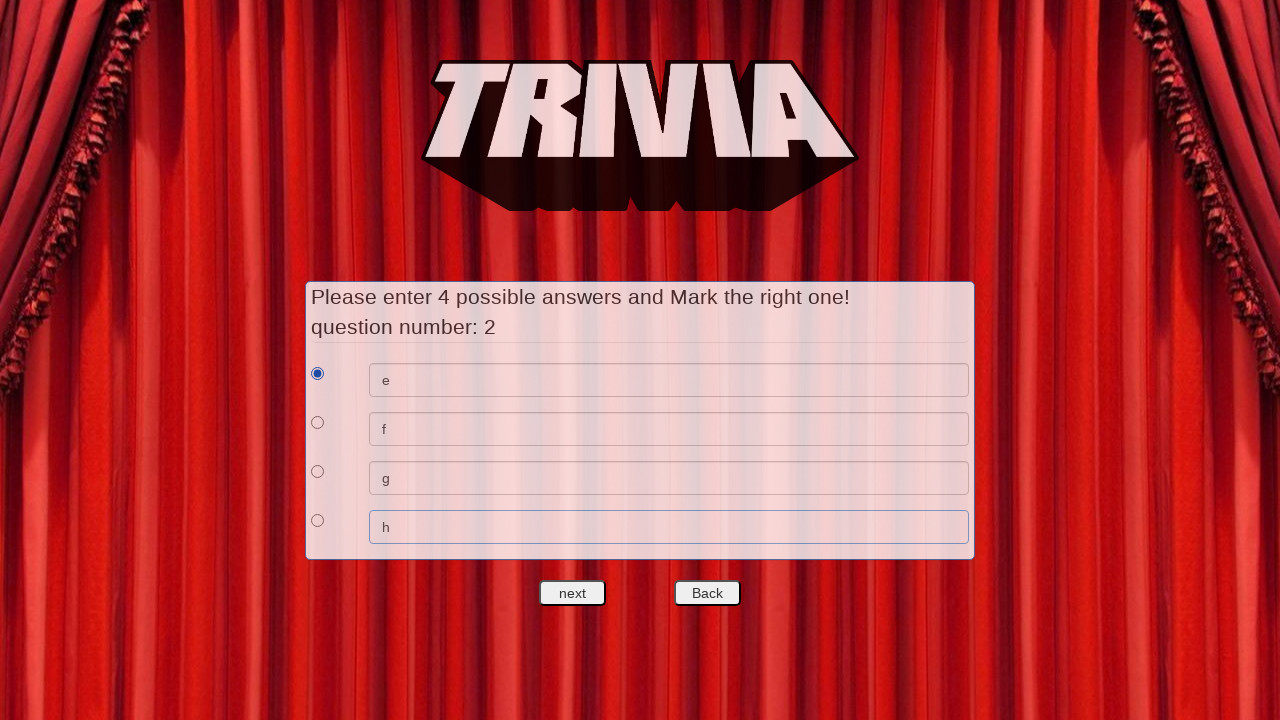

Clicked next button to proceed to question 3 at (573, 593) on #nextquest
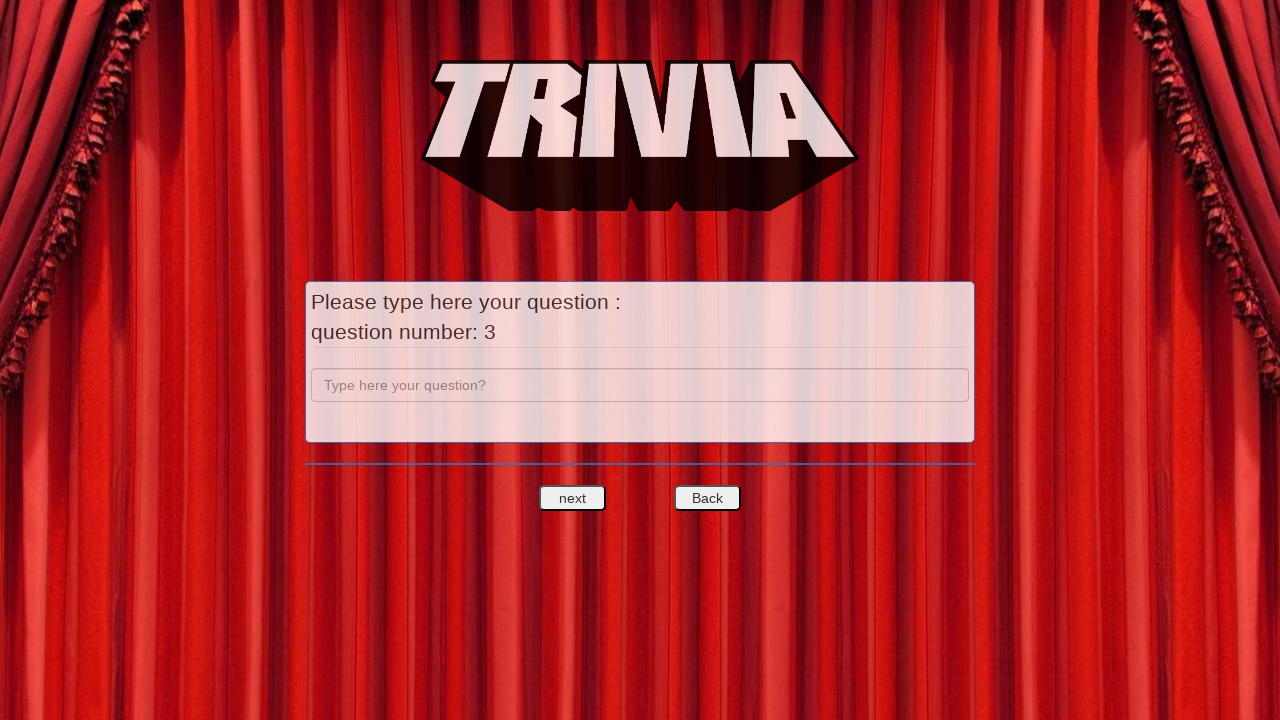

Filled question 3 with 'c' on input[name='question']
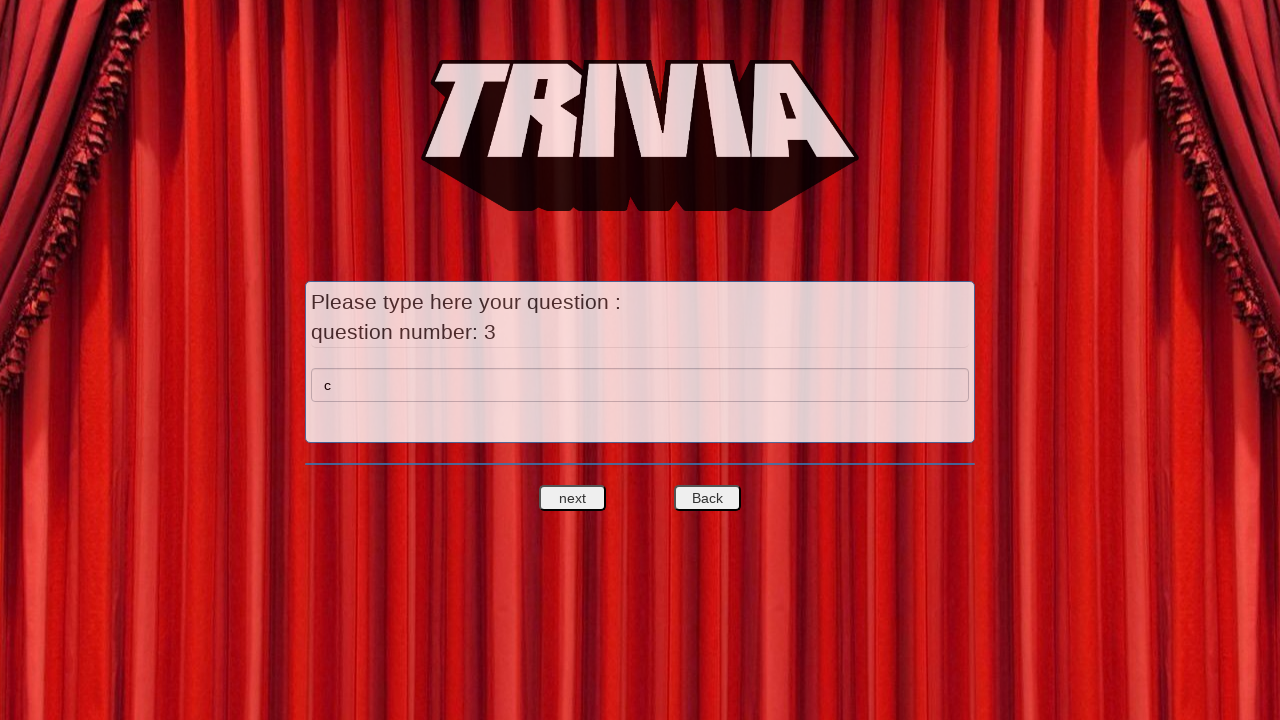

Clicked next button to proceed to question 3 answers at (573, 498) on #nextquest
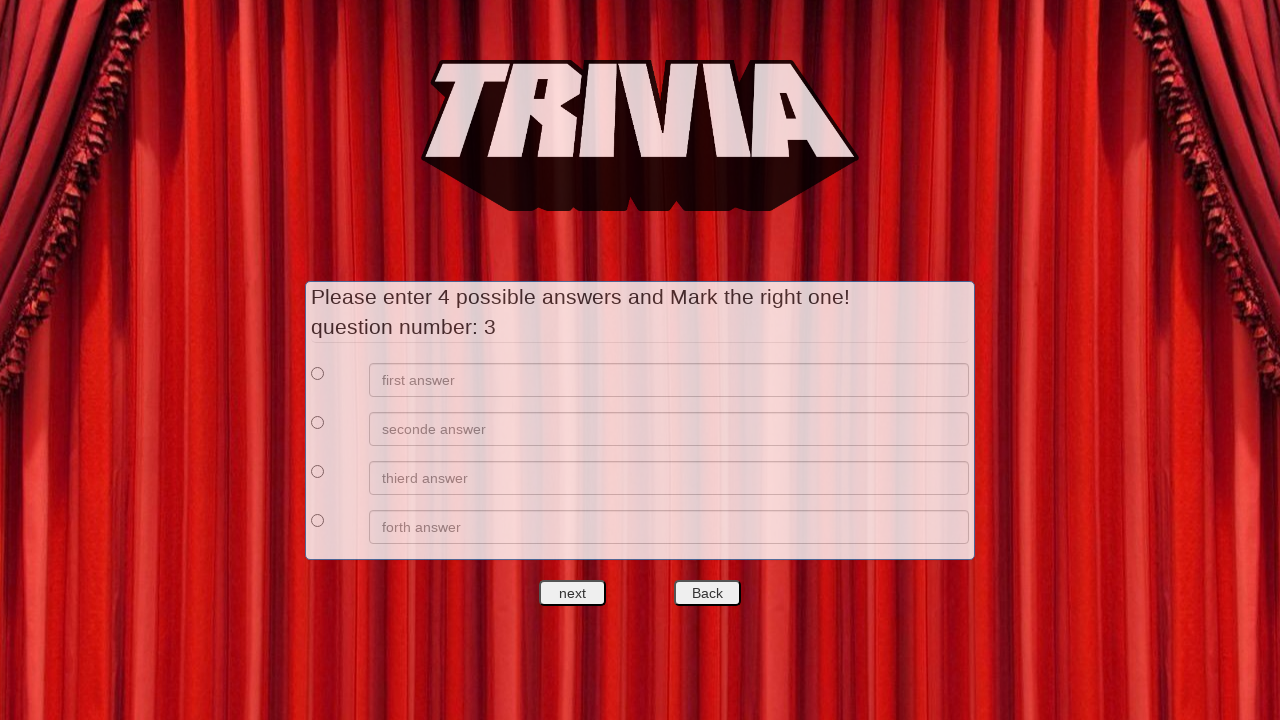

Filled answer 1 with 'i' on //*[@id='answers']/div[1]/div[2]/input
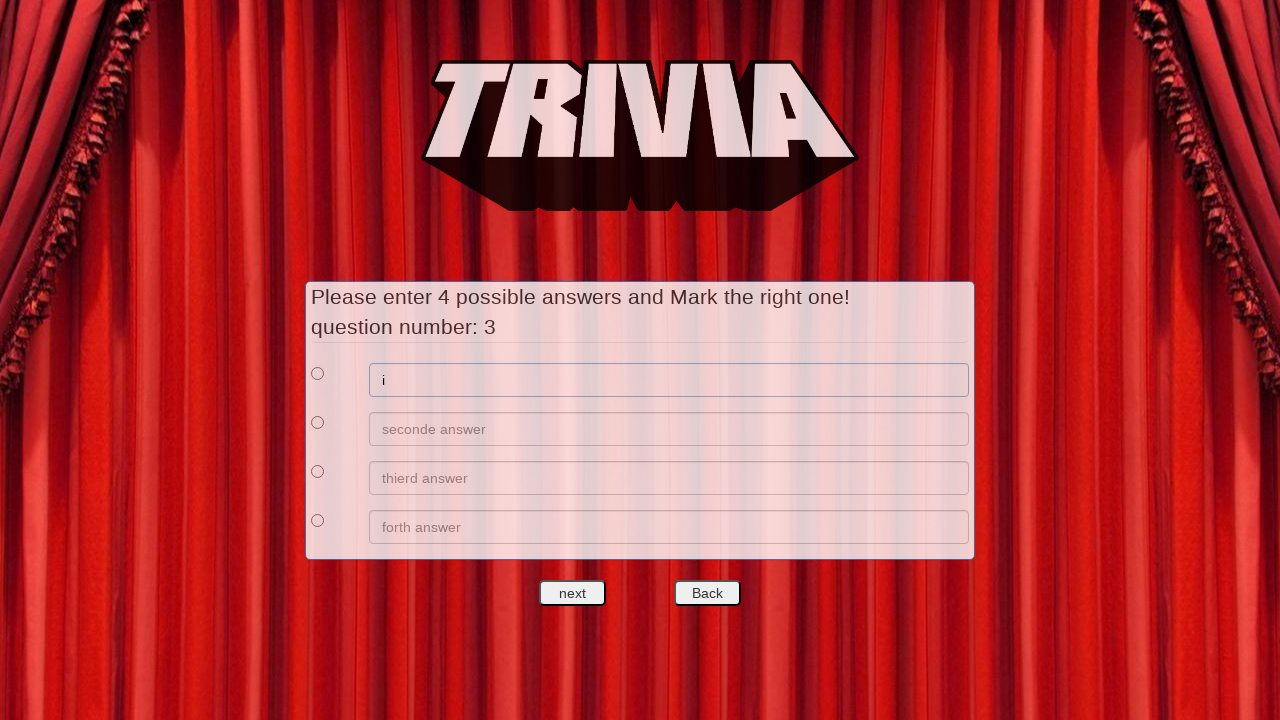

Filled answer 2 with 'j' on //*[@id='answers']/div[2]/div[2]/input
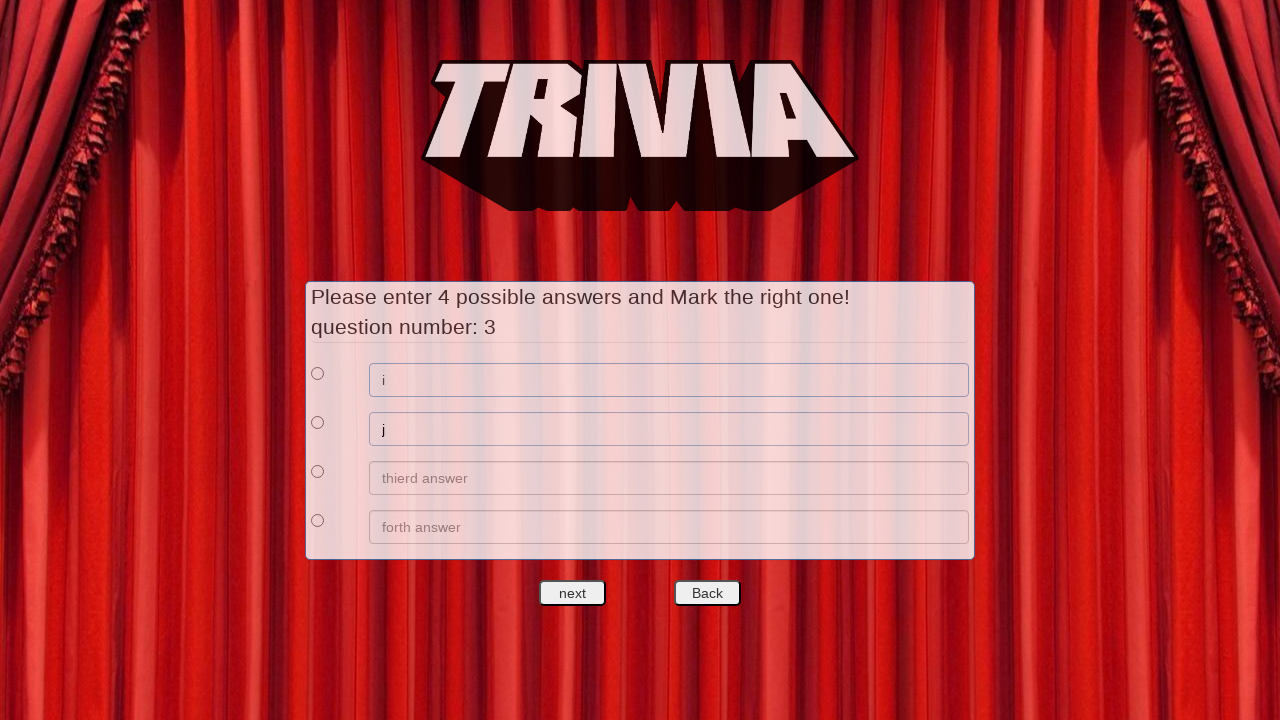

Filled answer 3 with 'k' on //*[@id='answers']/div[3]/div[2]/input
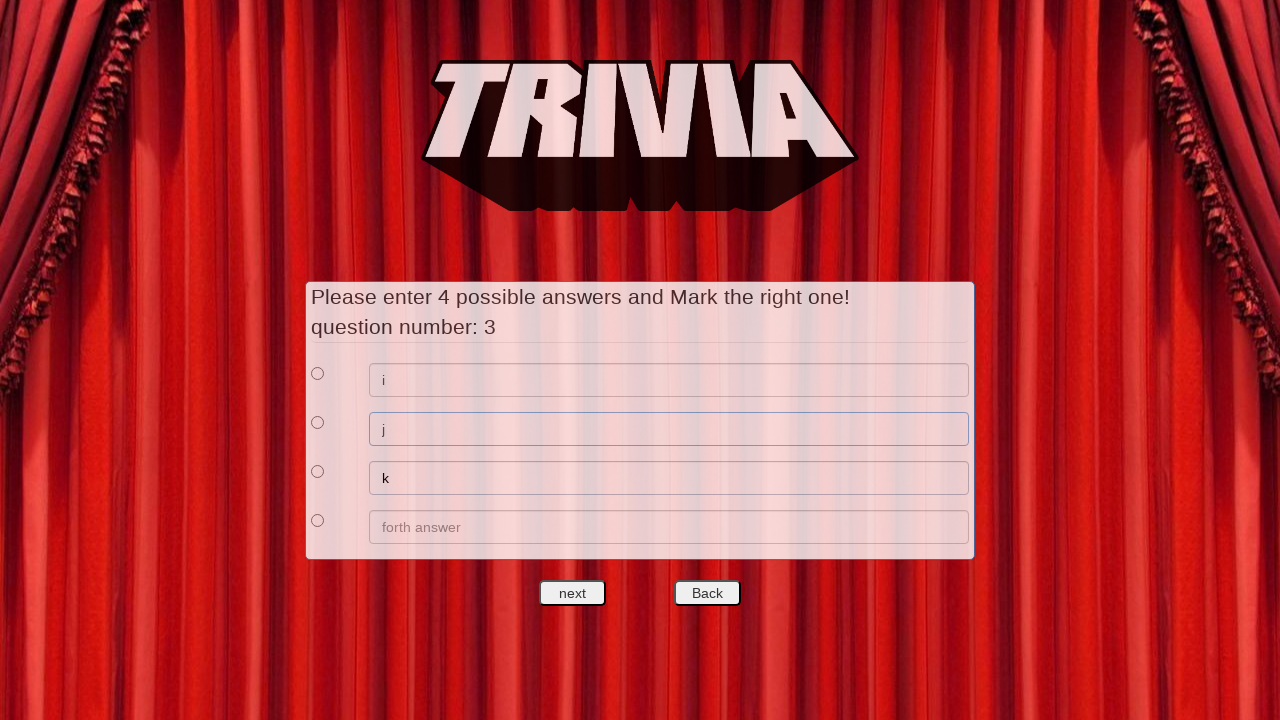

Filled answer 4 with 'l' on //*[@id='answers']/div[4]/div[2]/input
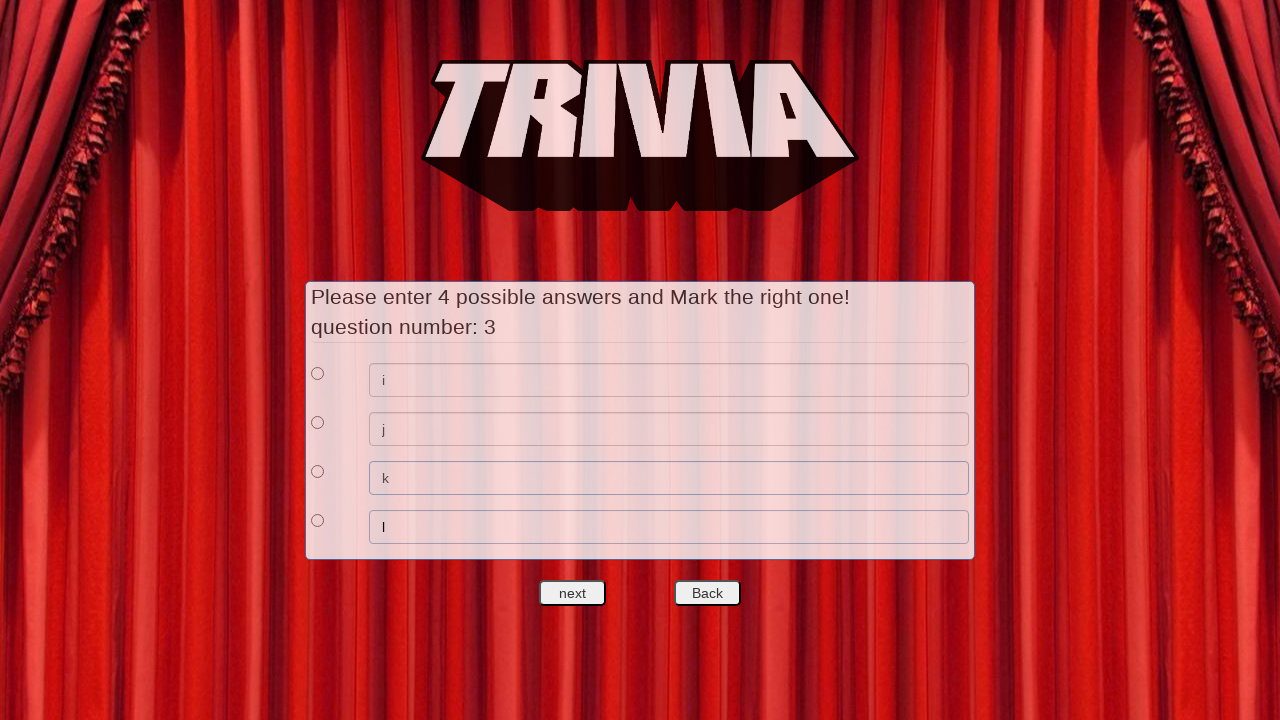

Selected answer 1 as correct for question 3 at (318, 373) on xpath=//*[@id='answers']/div[1]/div[1]/input
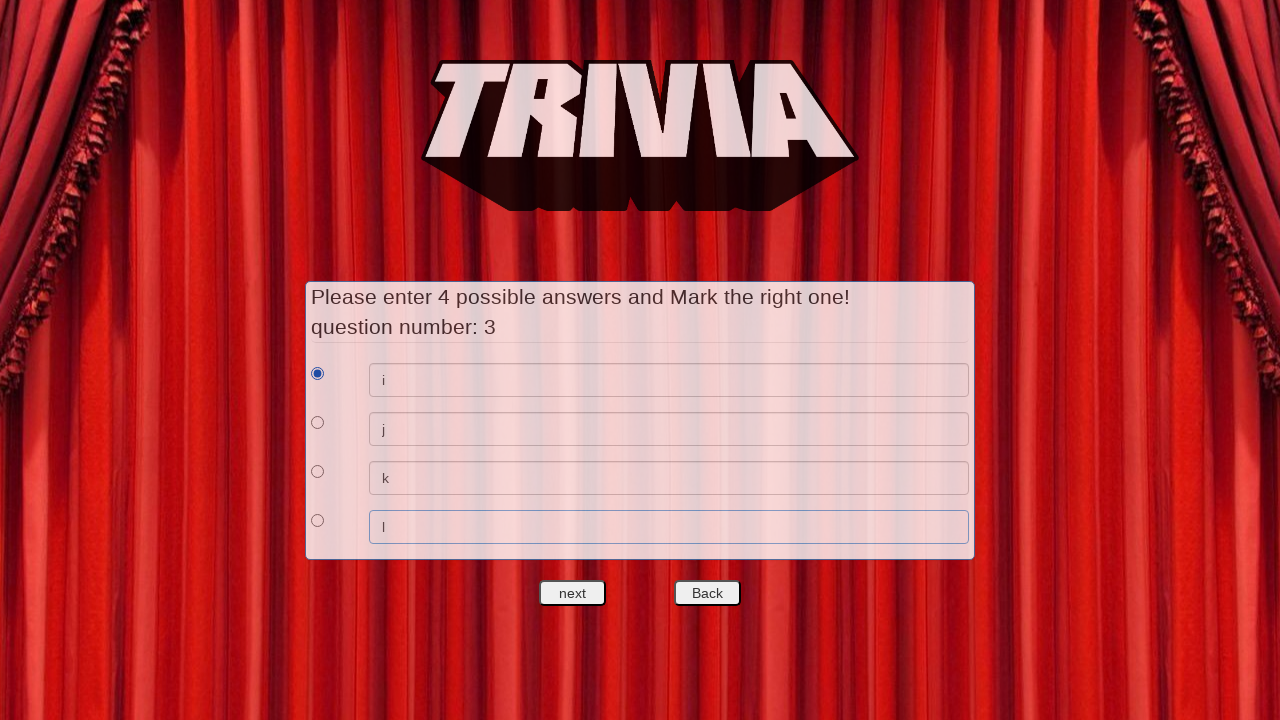

Clicked next button after completing all 3 questions at (573, 593) on #nextquest
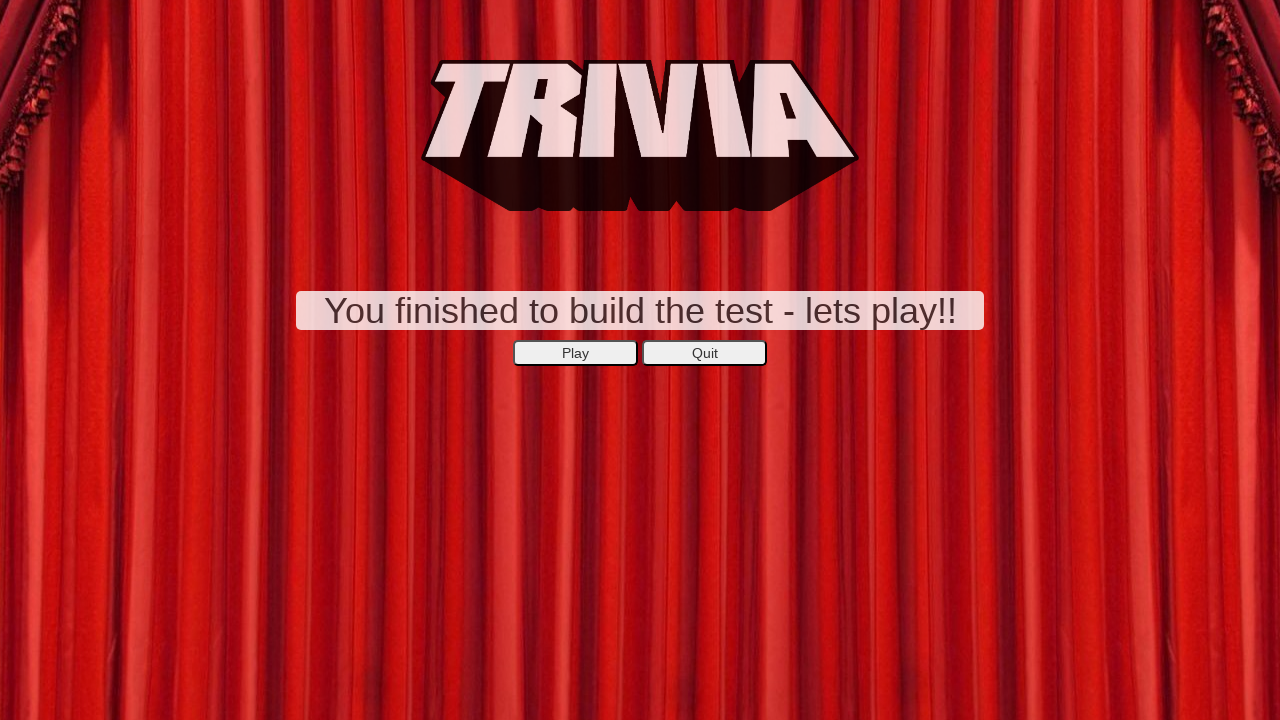

Clicked Quit button at (704, 353) on xpath=//*[@id='secondepage']/center/button[2]
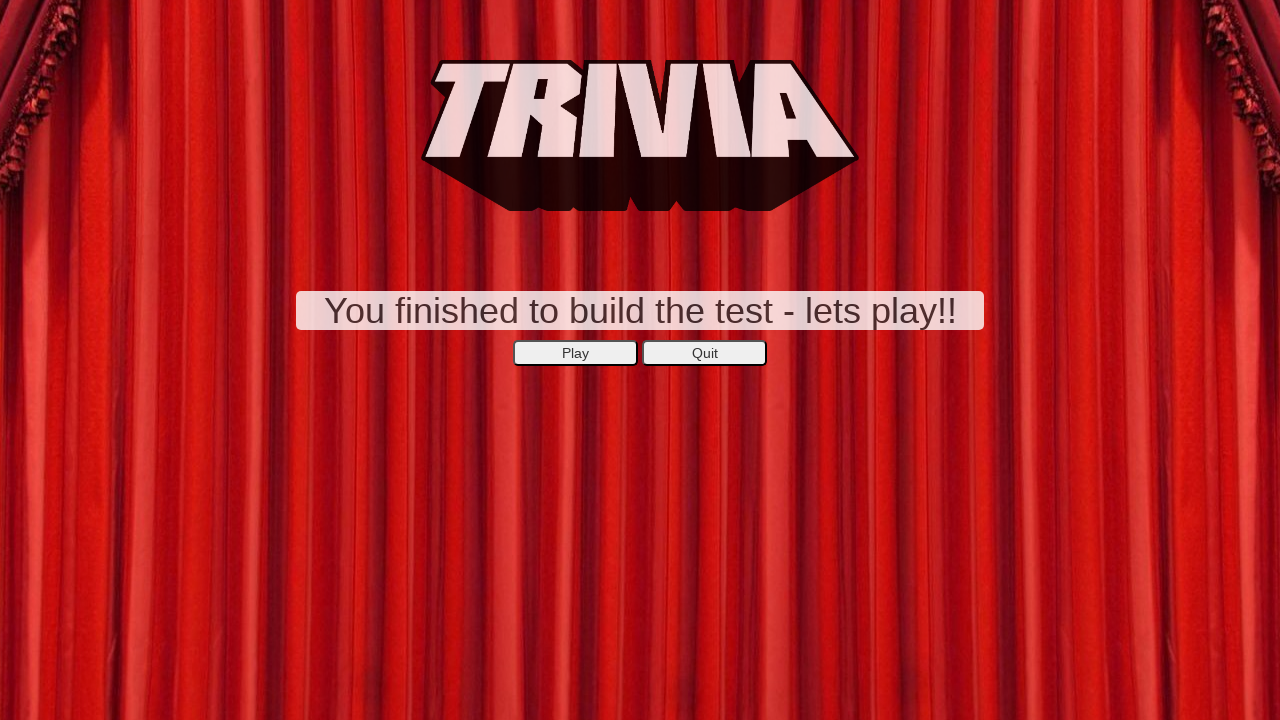

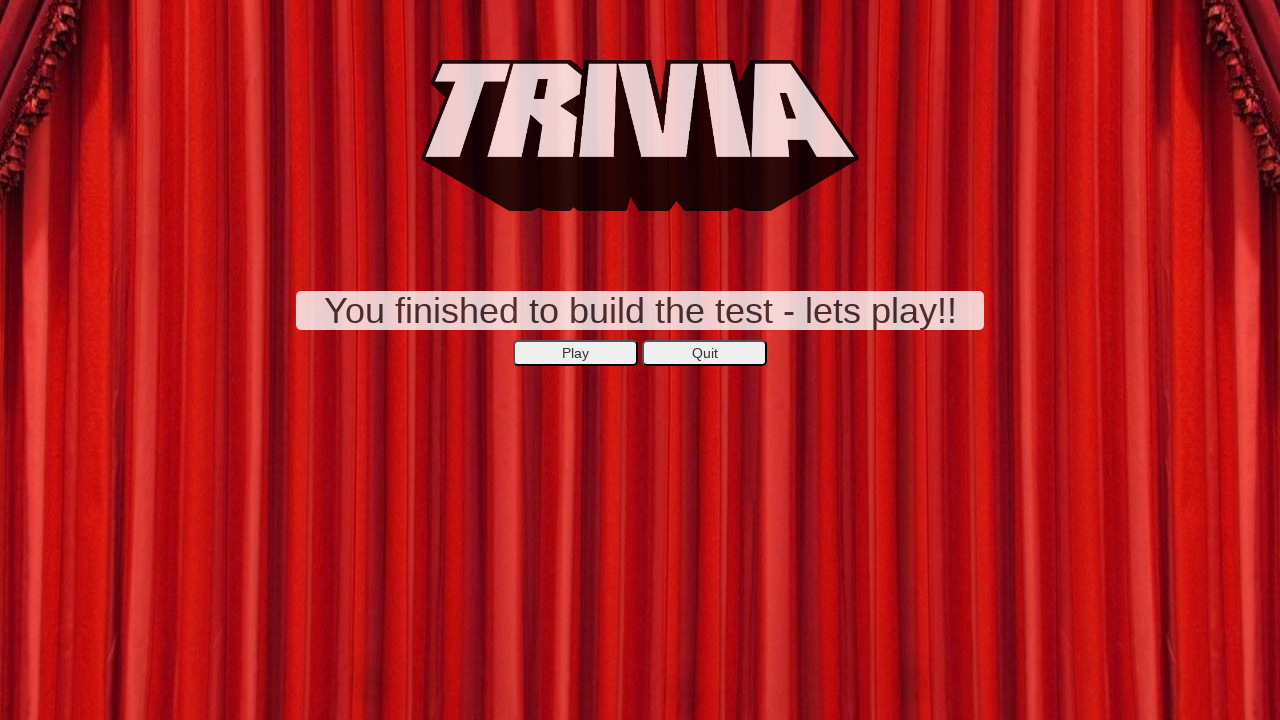